Scrolls to a button element on the page using JavaScript executor

Starting URL: https://omayo.blogspot.com/

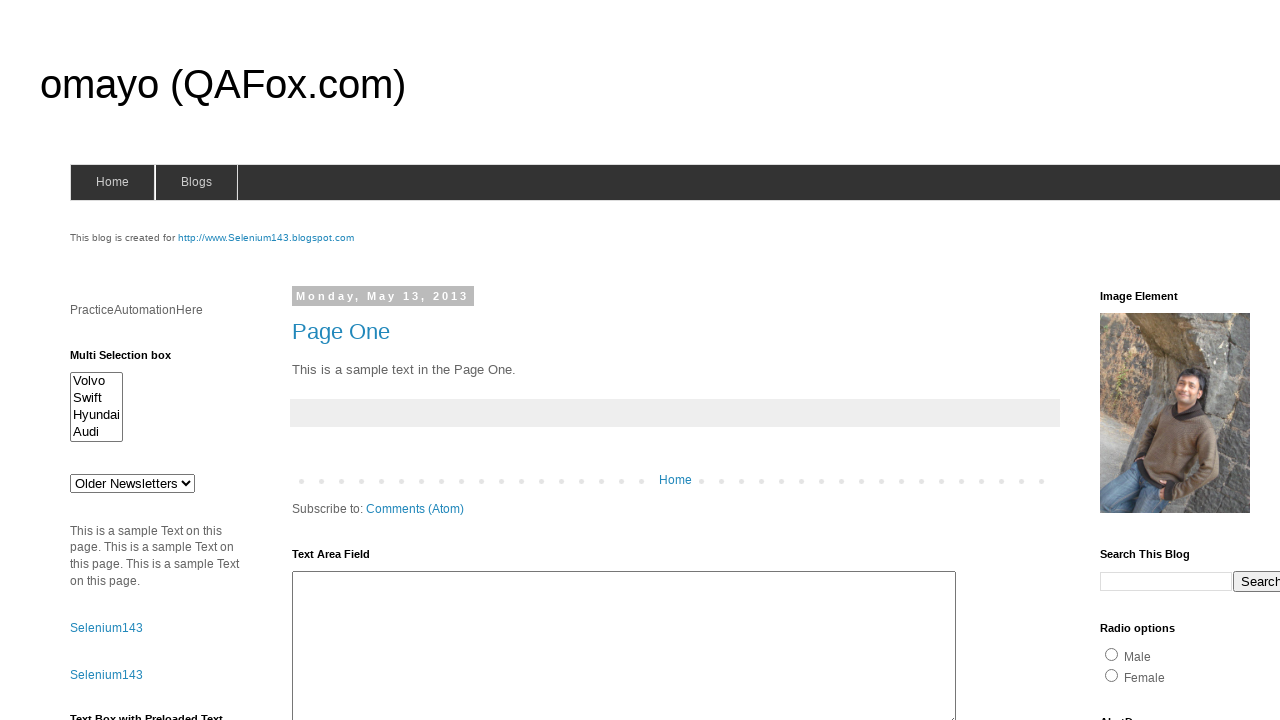

Located 'Check this' button element using XPath
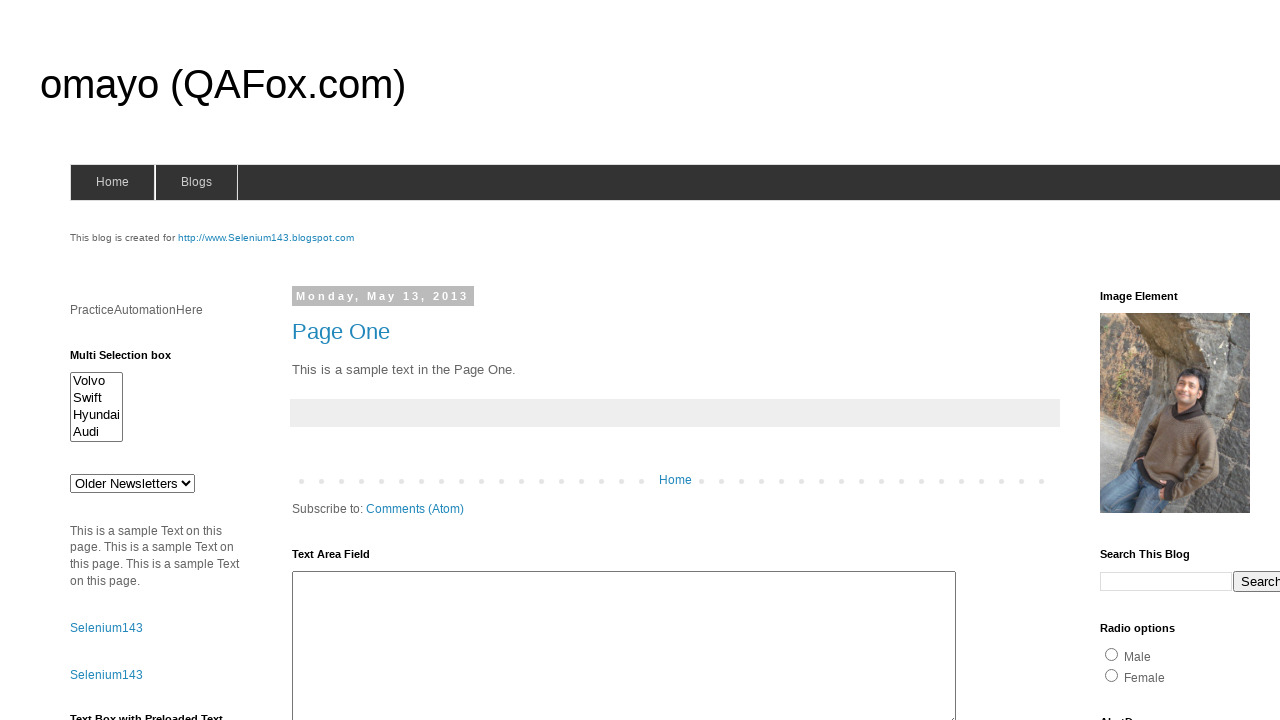

Scrolled to 'Check this' button element
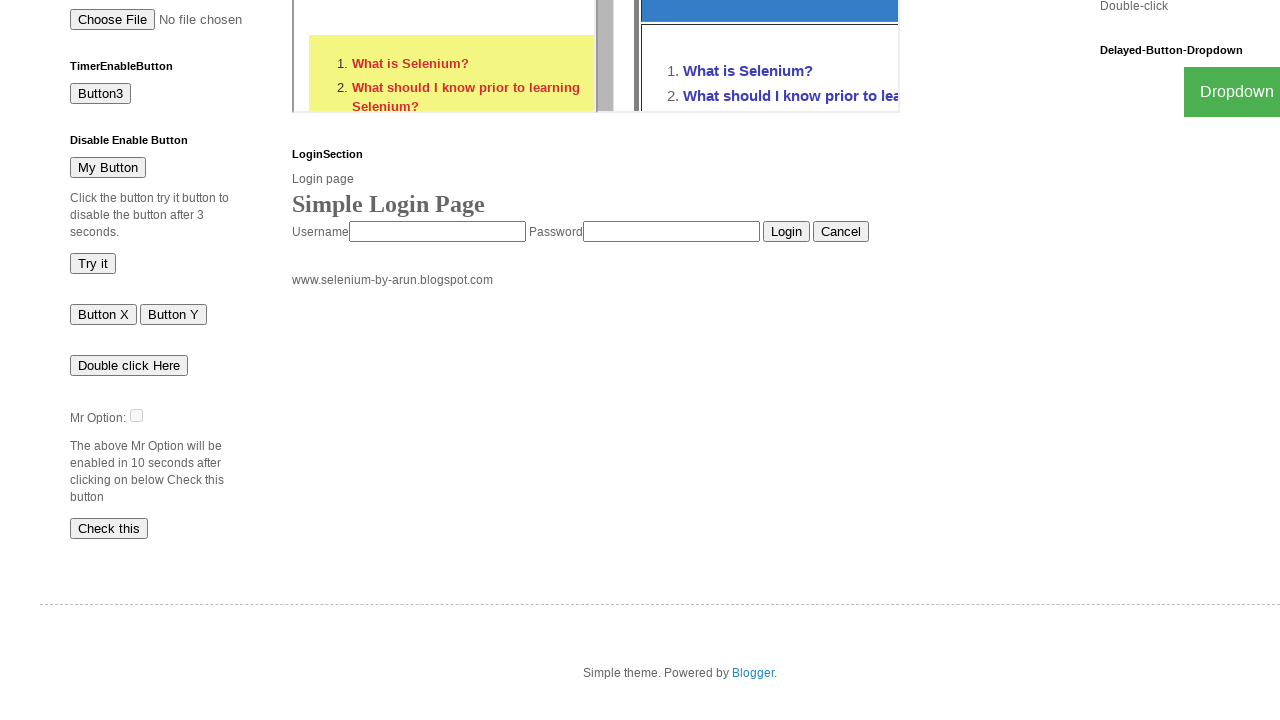

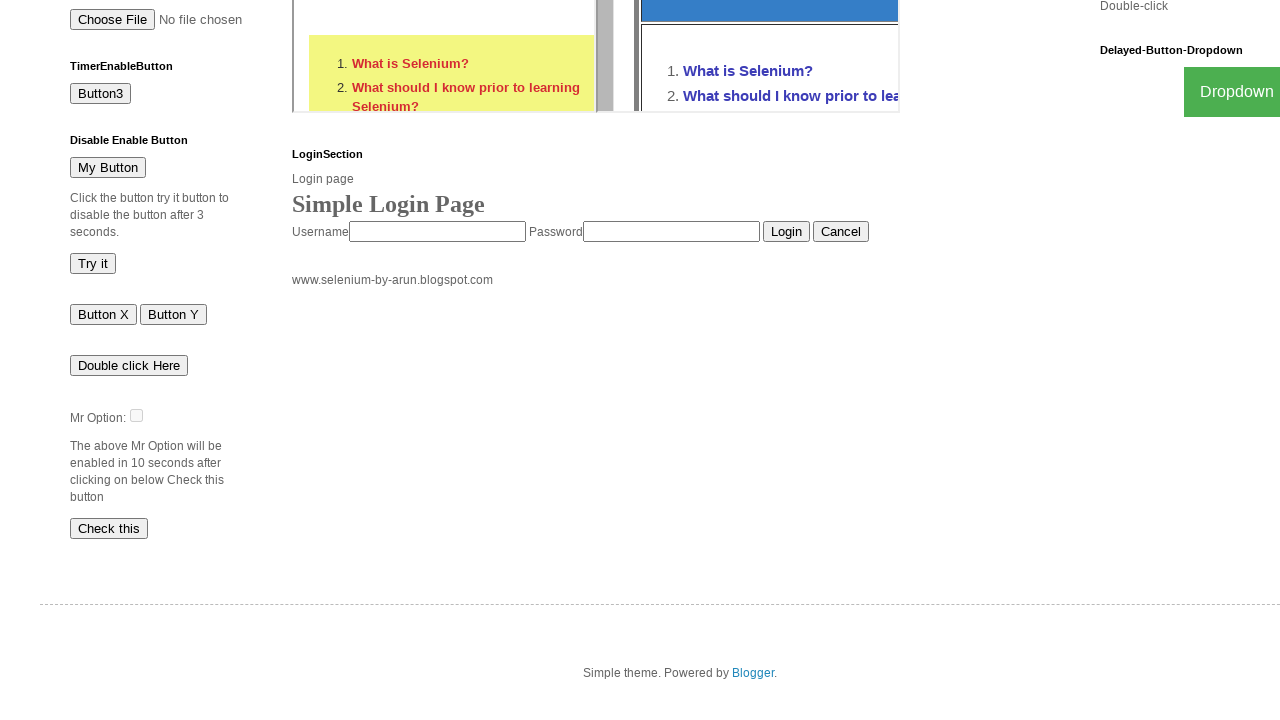